Tests mocking geolocation to Tokyo, Japan, then resetting it to the original location, verifying both states on a GPS coordinates website

Starting URL: https://www.gps-coordinates.net/my-location

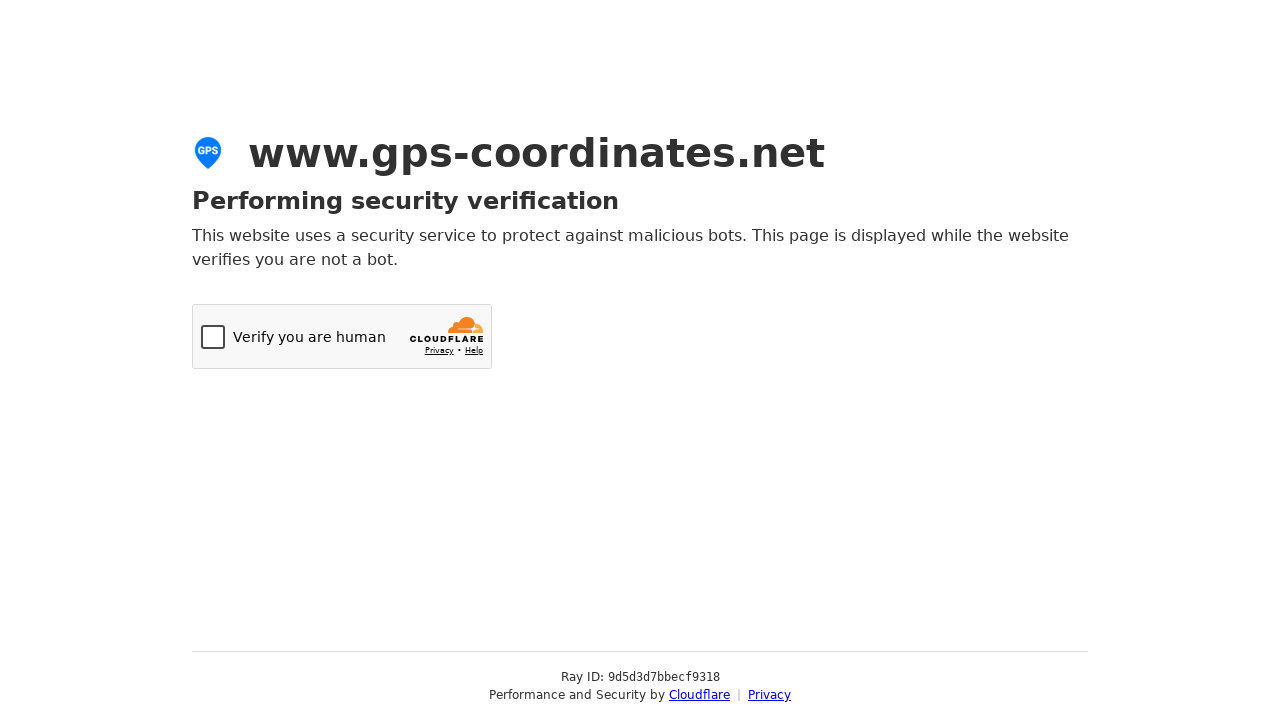

Set geolocation to Tokyo, Japan (35.689487, 139.691706)
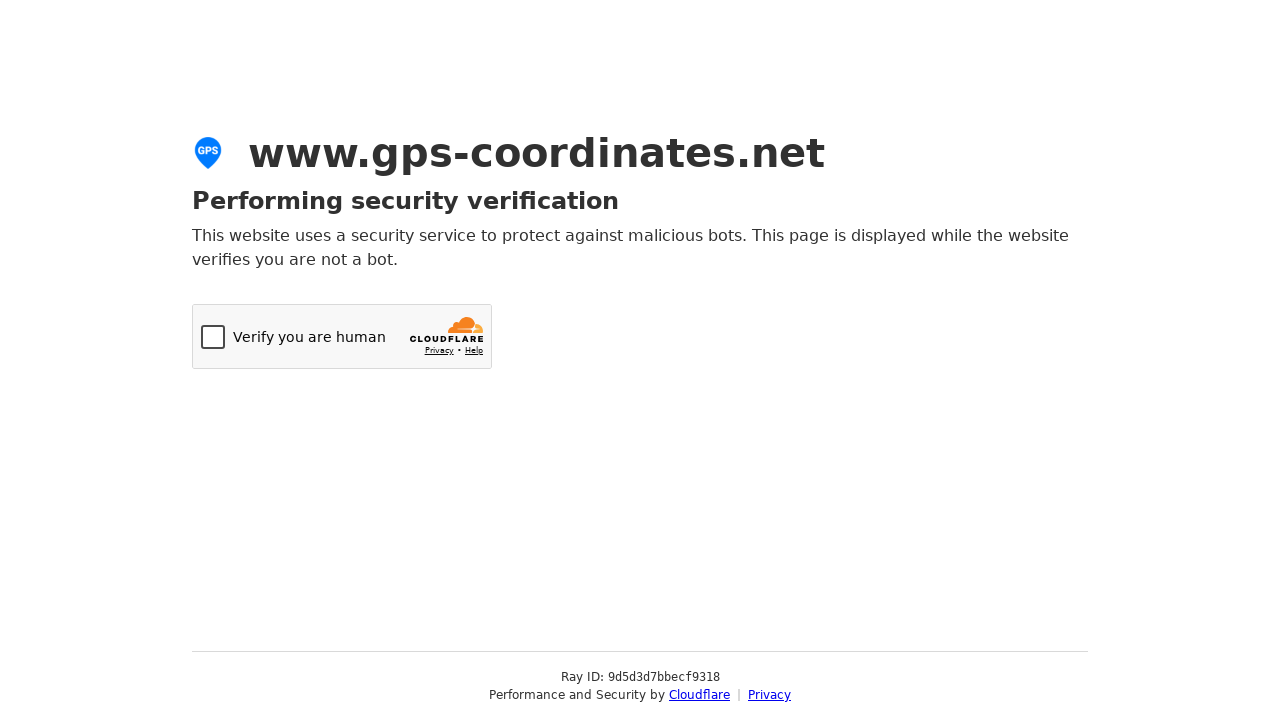

Granted geolocation permissions
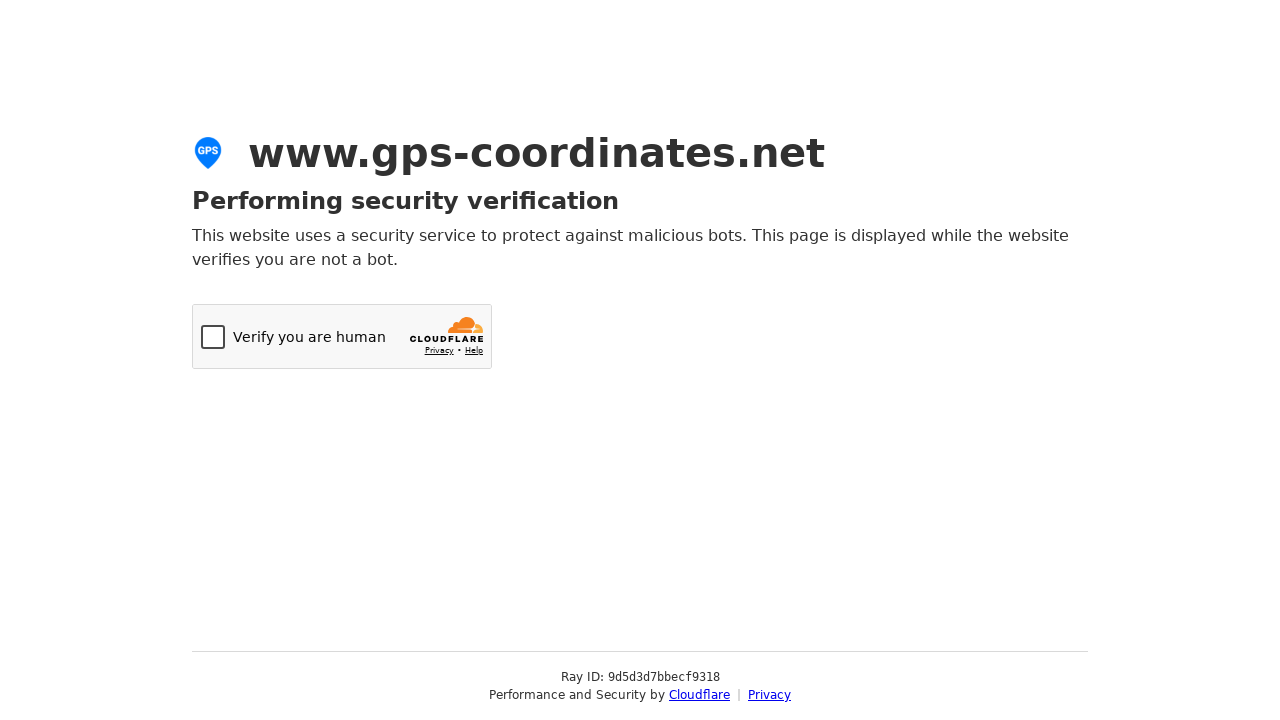

Navigated to GPS coordinates website
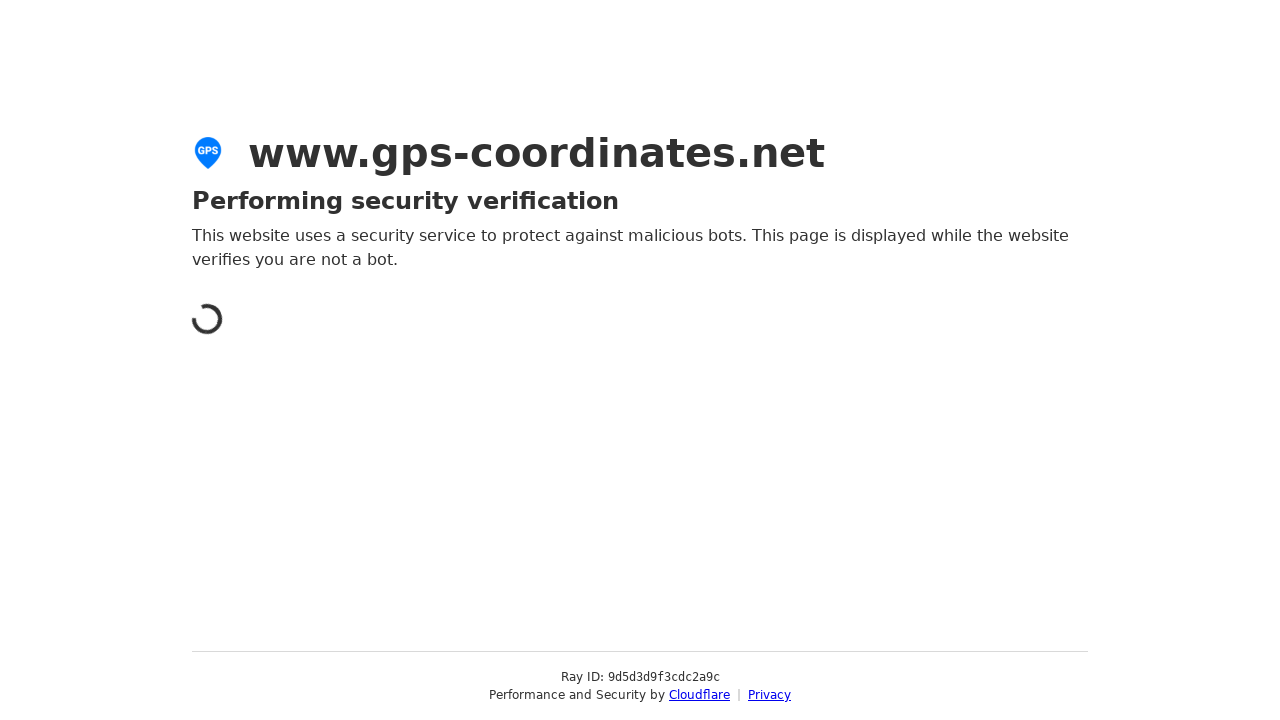

Waited for page to load and detect mocked Tokyo location
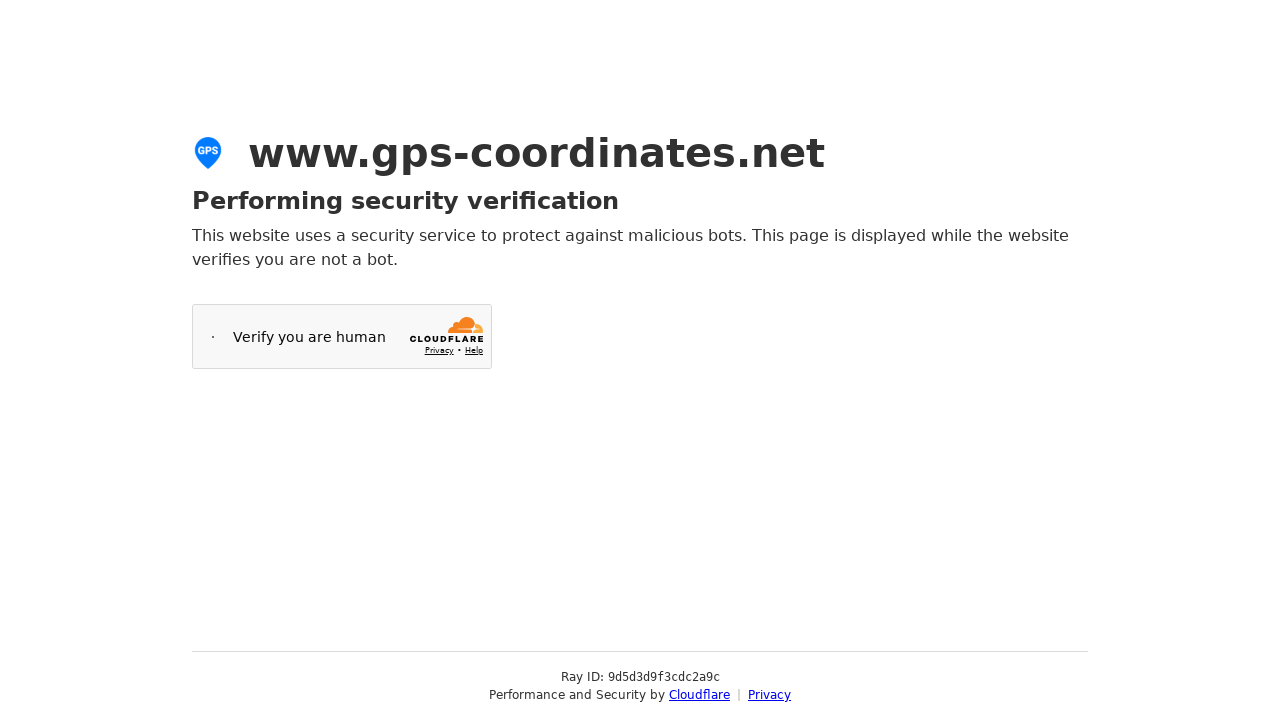

Cleared geolocation permissions to reset location
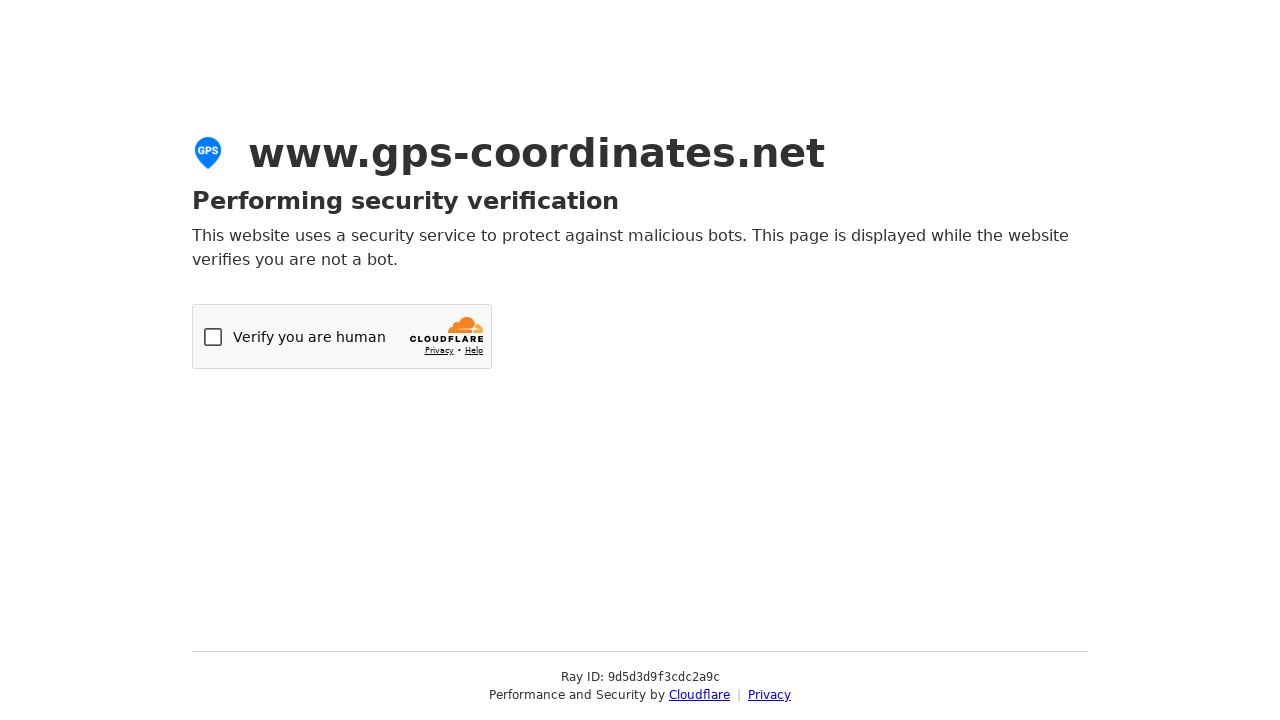

Navigated to GPS coordinates website again to verify reset location
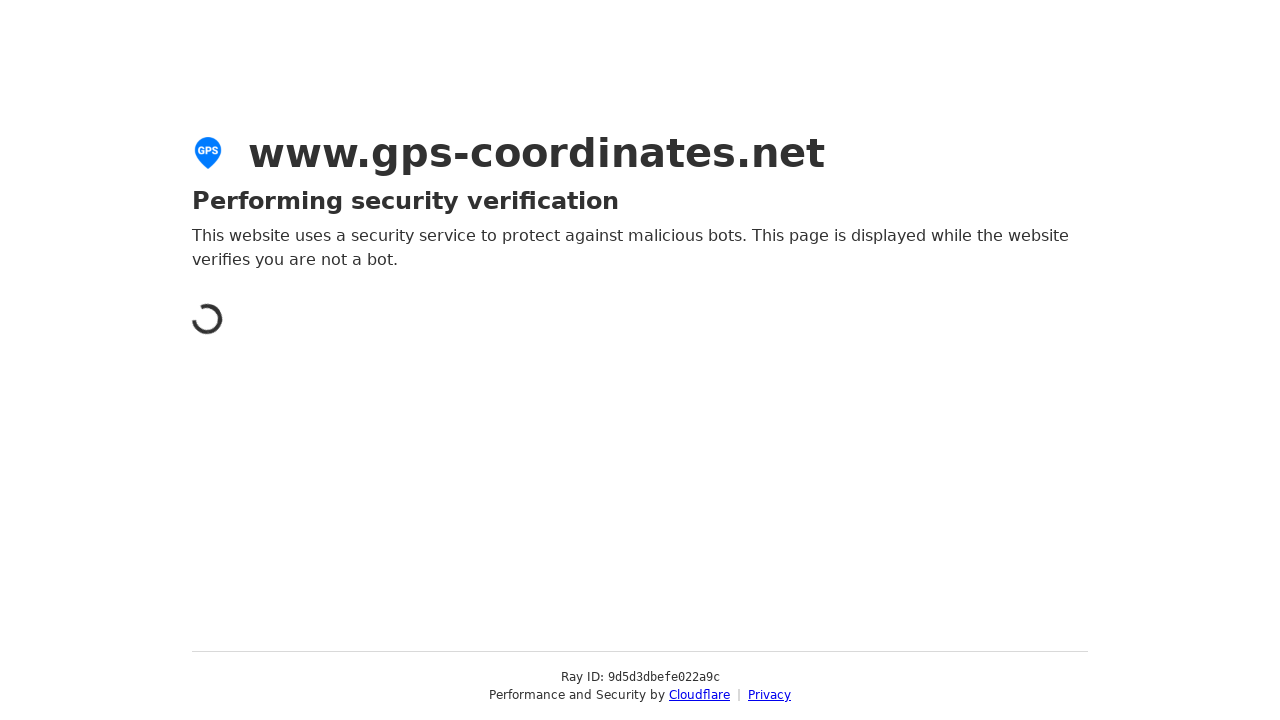

Waited for page to load and detect reset location
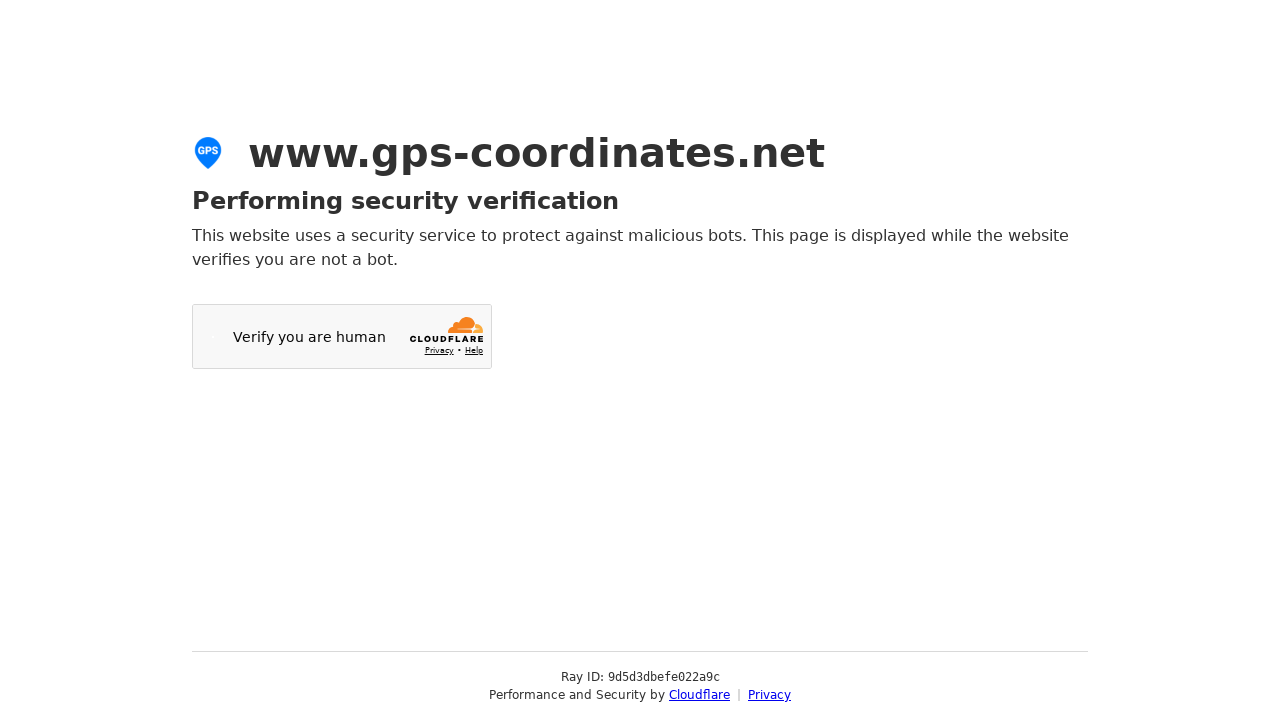

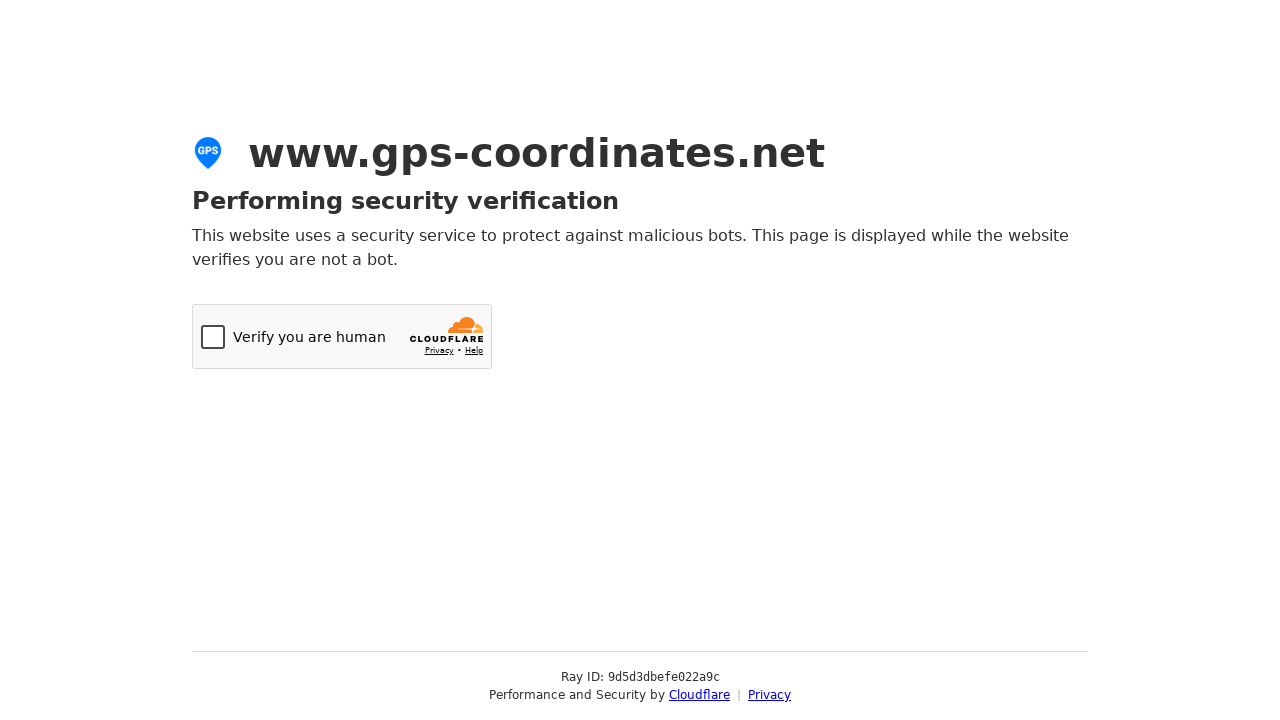